Tests registration form validation with special characters in name field and verifies error alert

Starting URL: https://javabykiran.com/liveproject/index.html

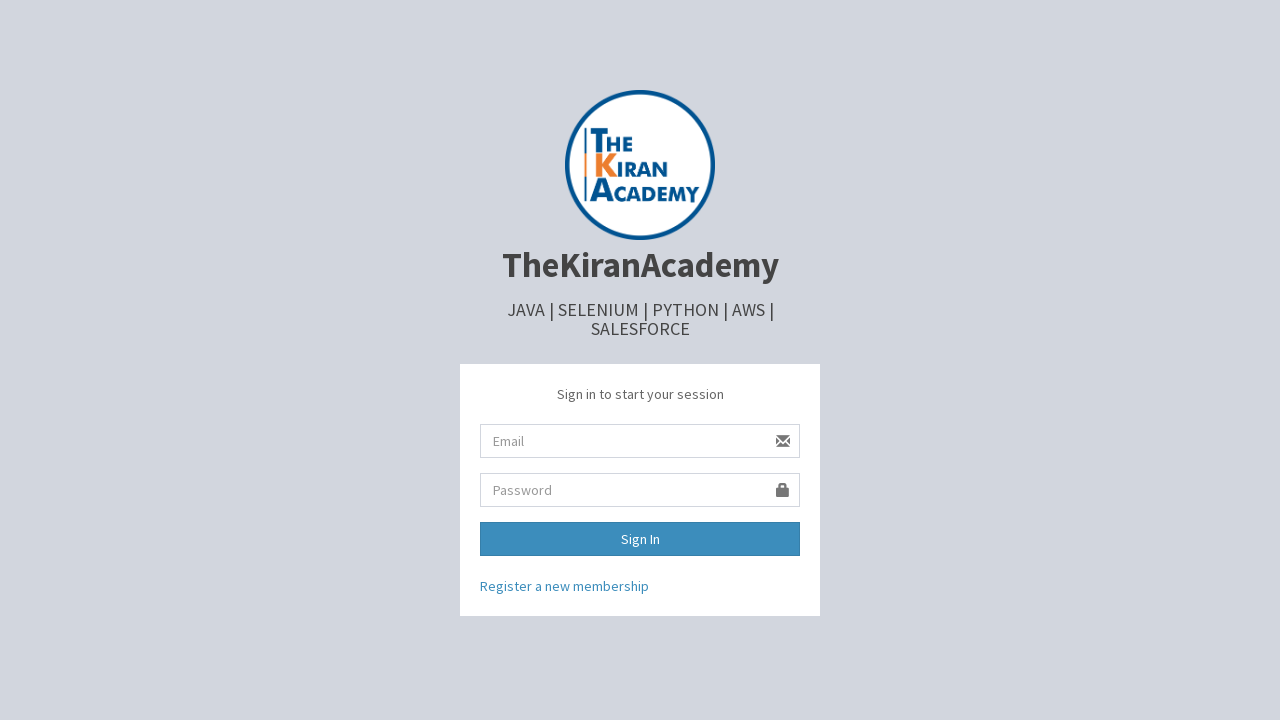

Clicked on register link at (564, 586) on xpath=/html/body/div/div[2]/a
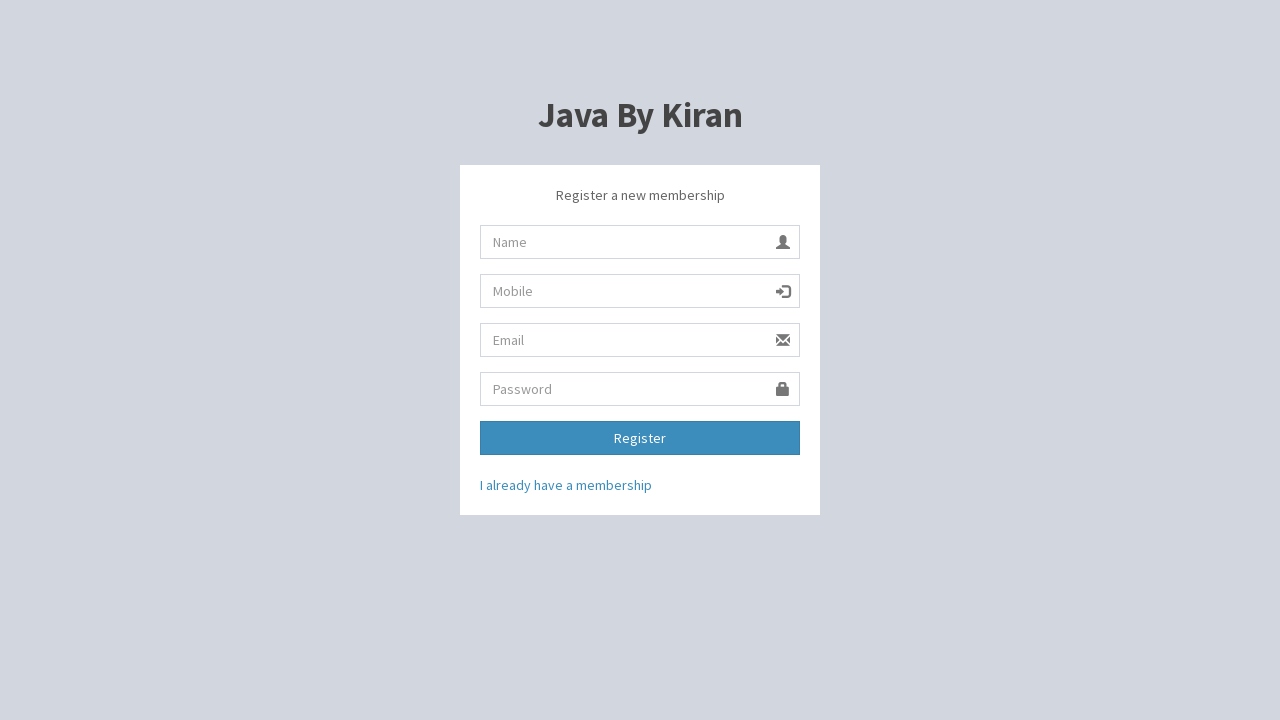

Filled name field with special characters 'Ravi@#$' on #name
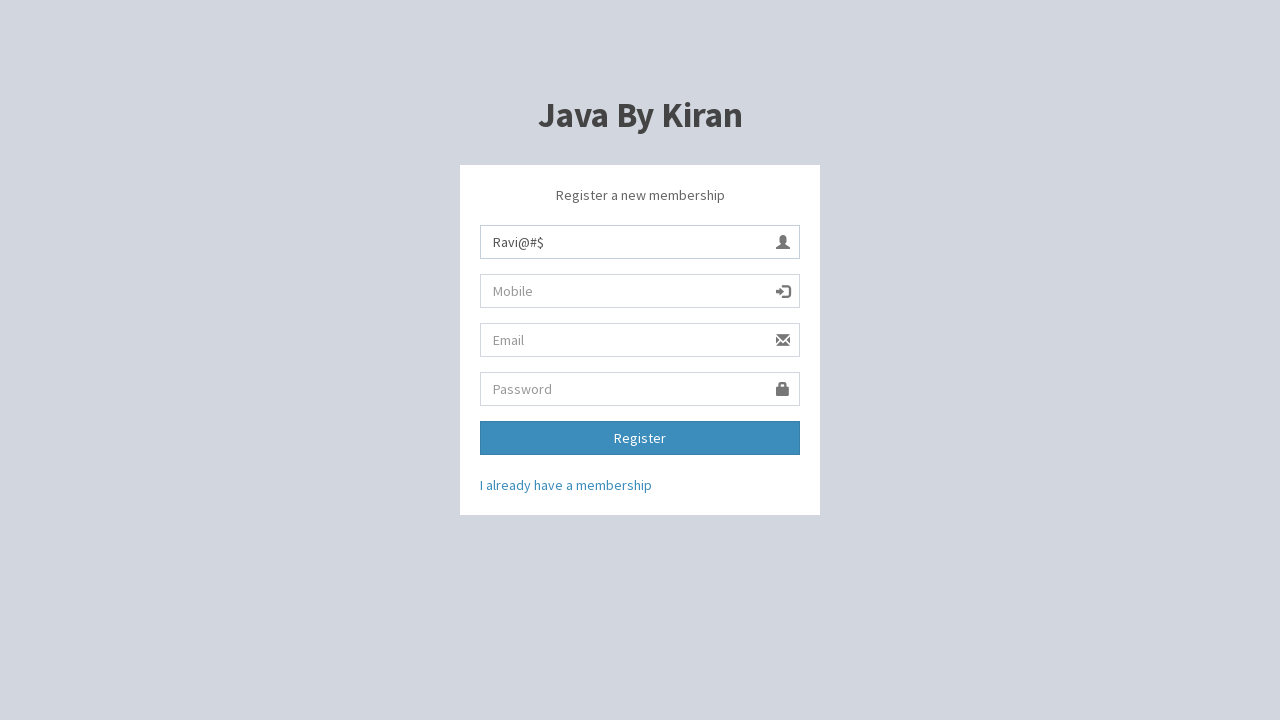

Filled mobile field with '9876543210' on #mobile
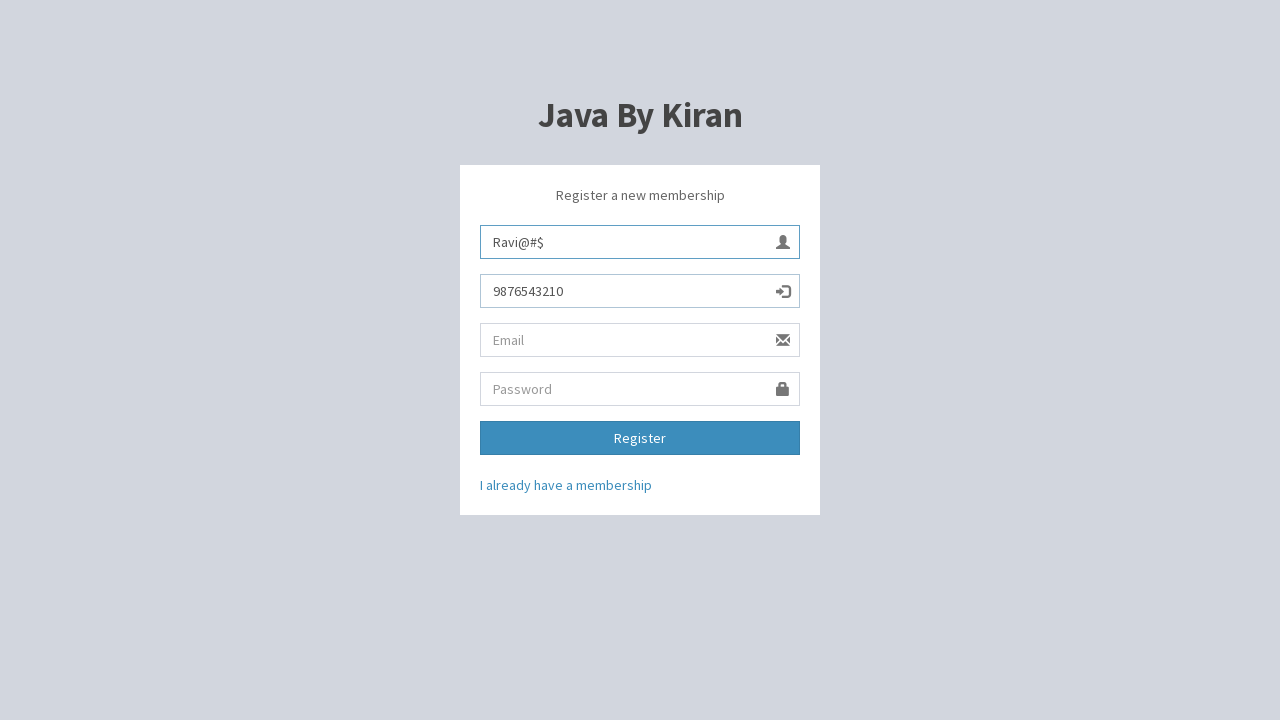

Filled email field with 'ravi@gmail.com' on #email
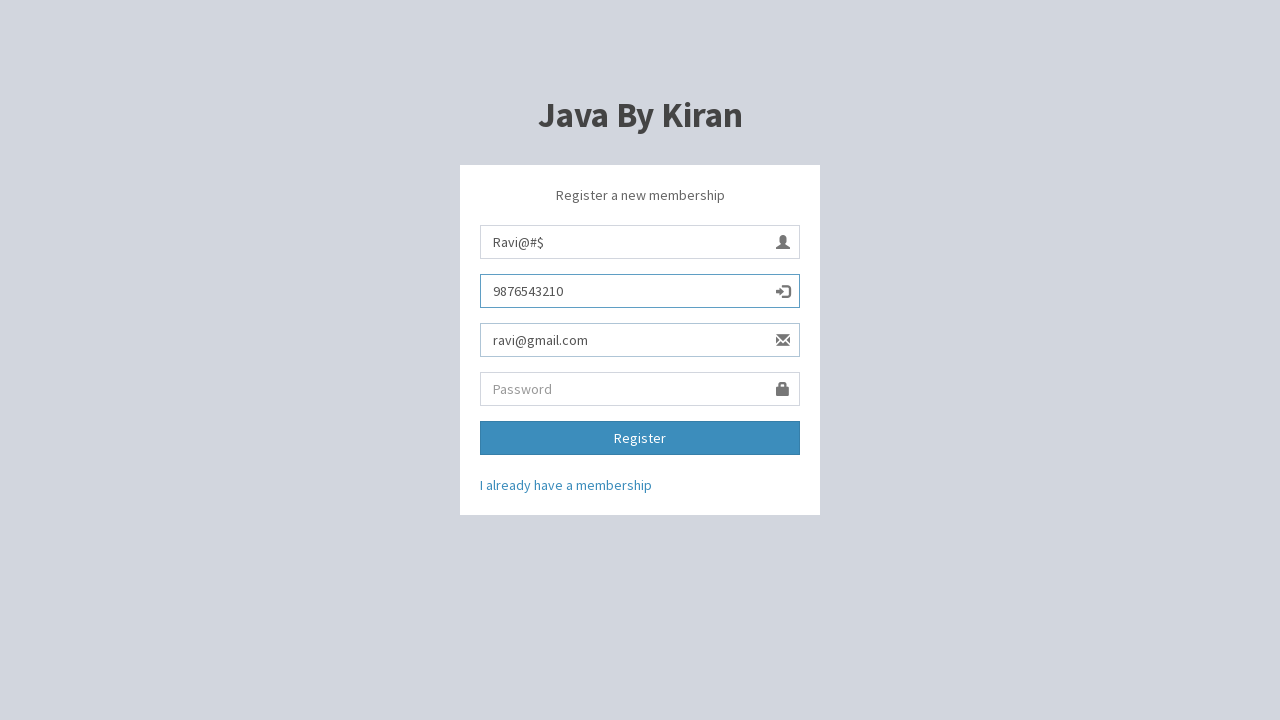

Filled password field with '123' on #password
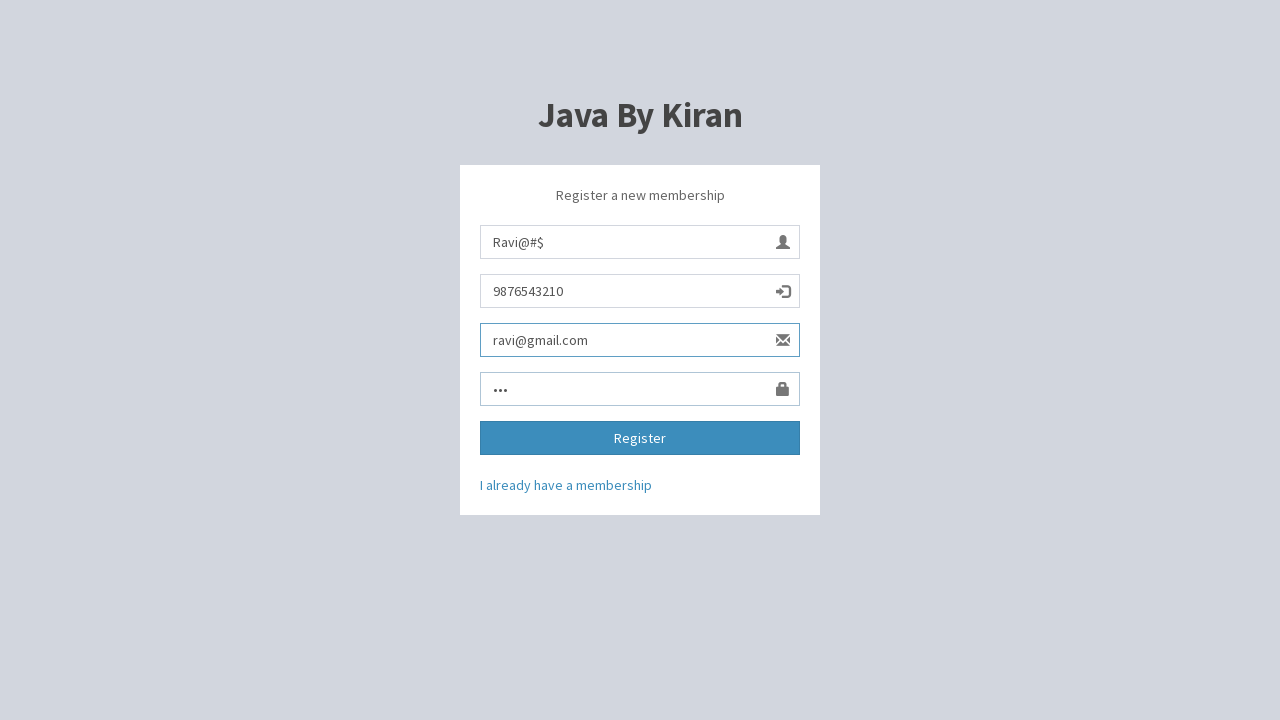

Clicked register button to submit form at (640, 438) on xpath=//*[@id='form']/div[5]/div/button
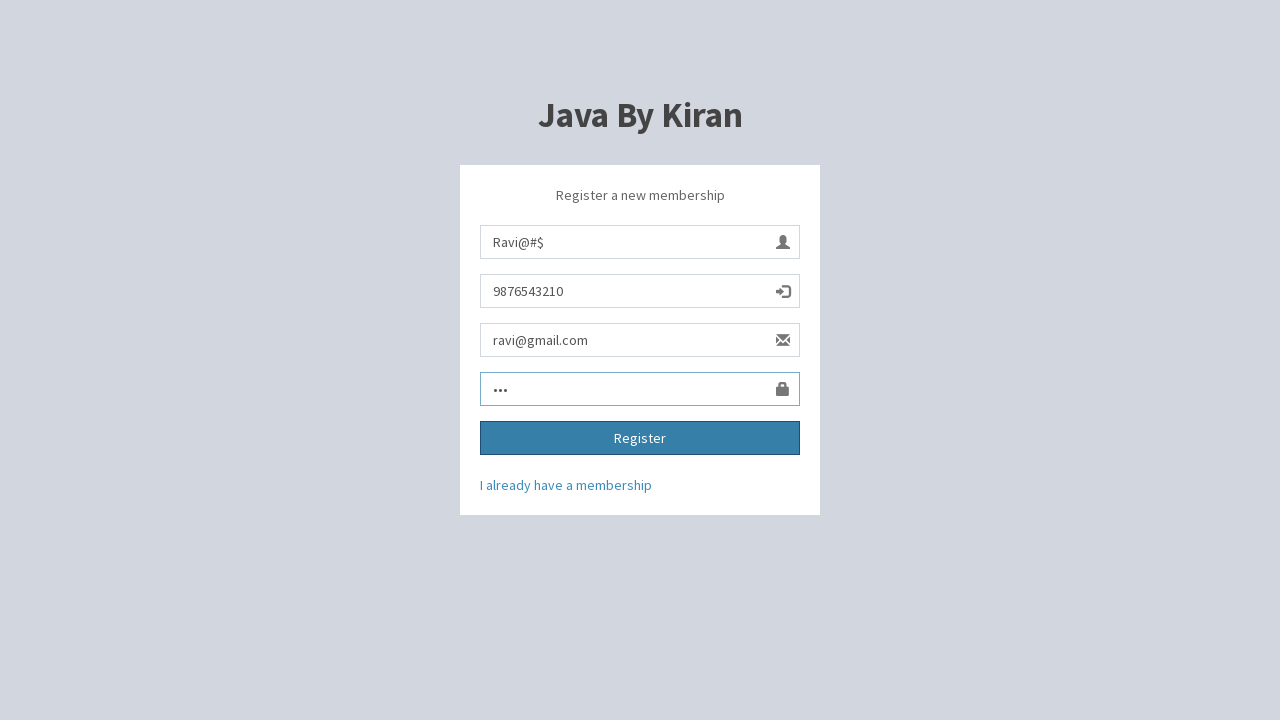

Set up dialog handler to accept alerts
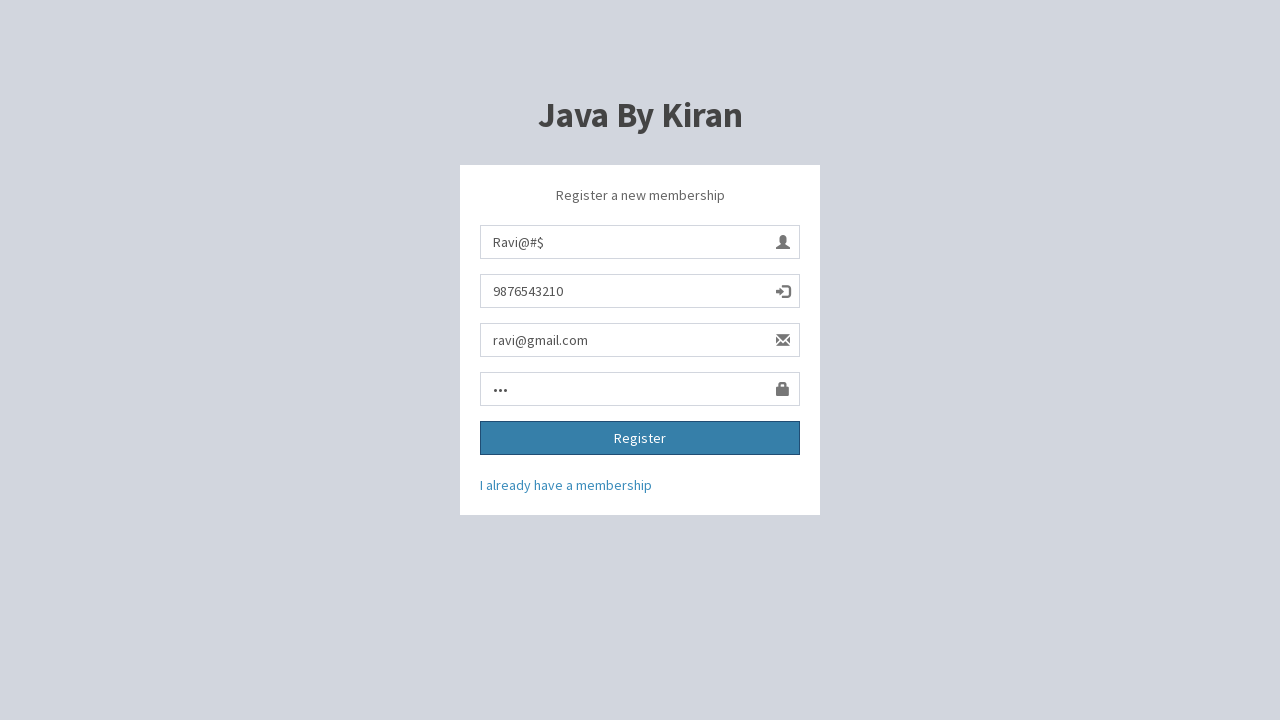

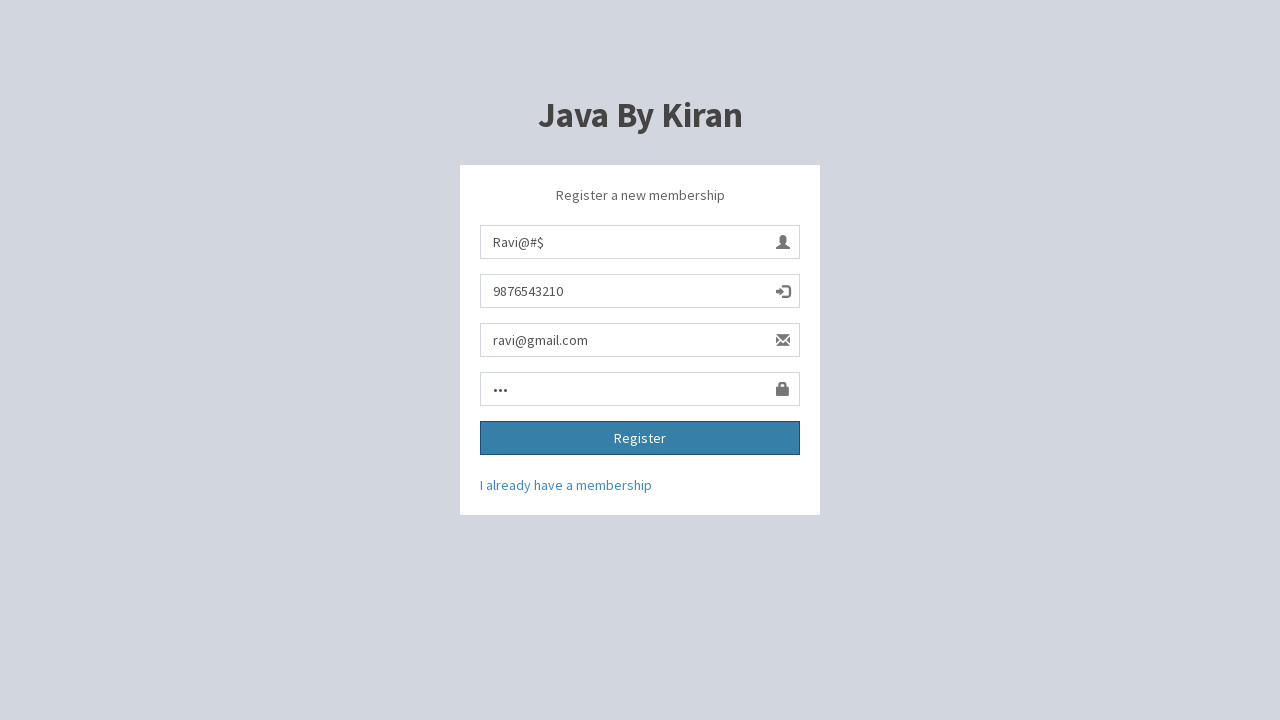